Tests keyboard actions by typing text in the first textarea, selecting all with Ctrl+A, copying with Ctrl+C, tabbing to the second textarea, and pasting with Ctrl+V

Starting URL: https://text-compare.com/

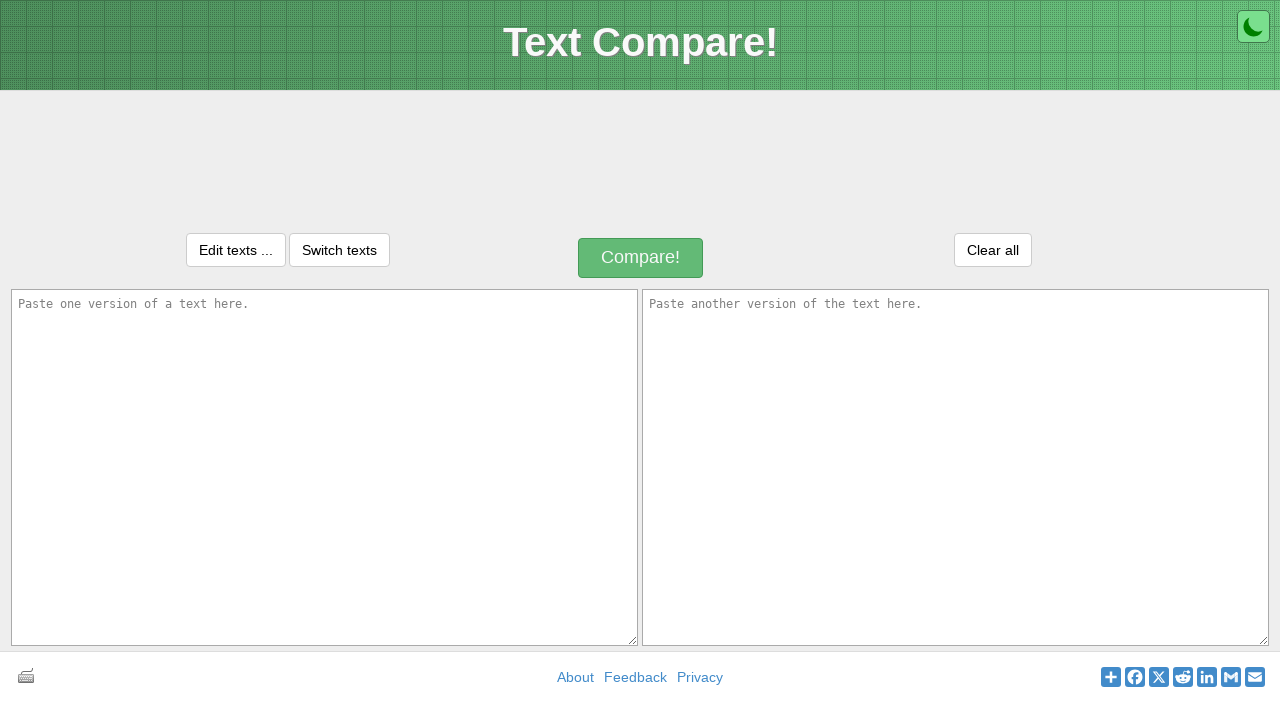

Filled first textarea with 'Welcome' on textarea#inputText1
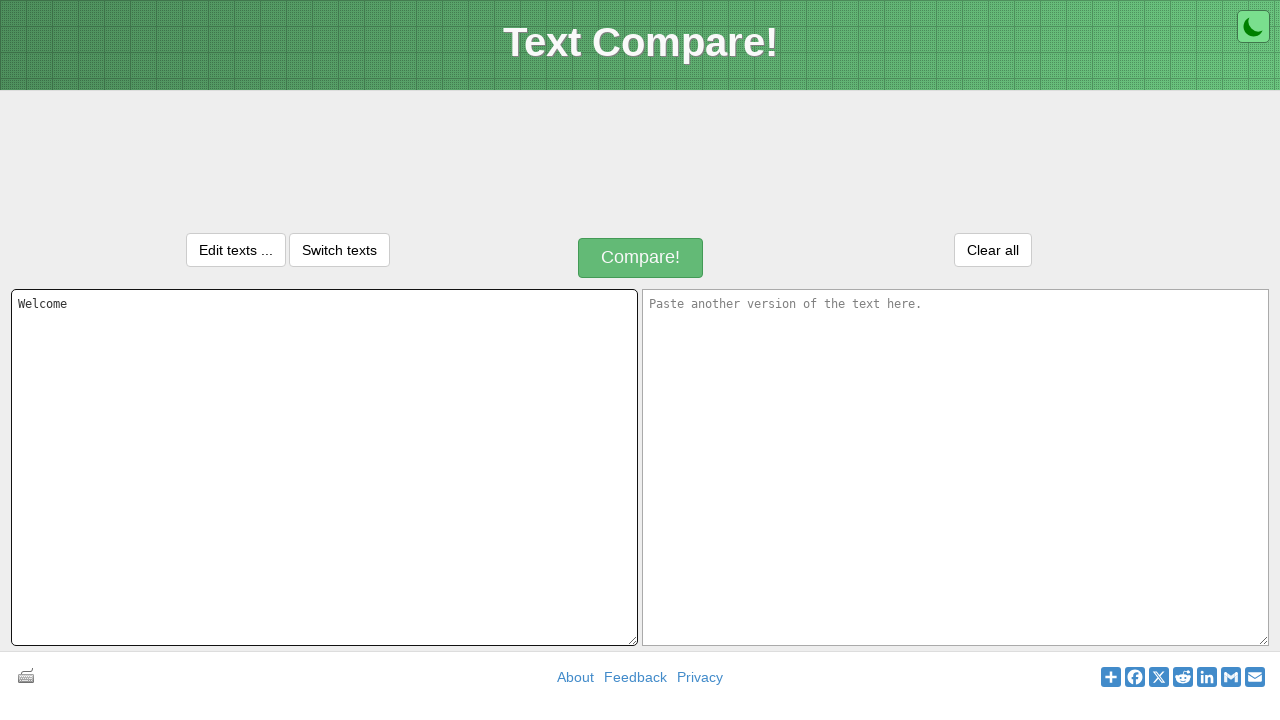

Clicked on first textarea to ensure focus at (324, 467) on textarea#inputText1
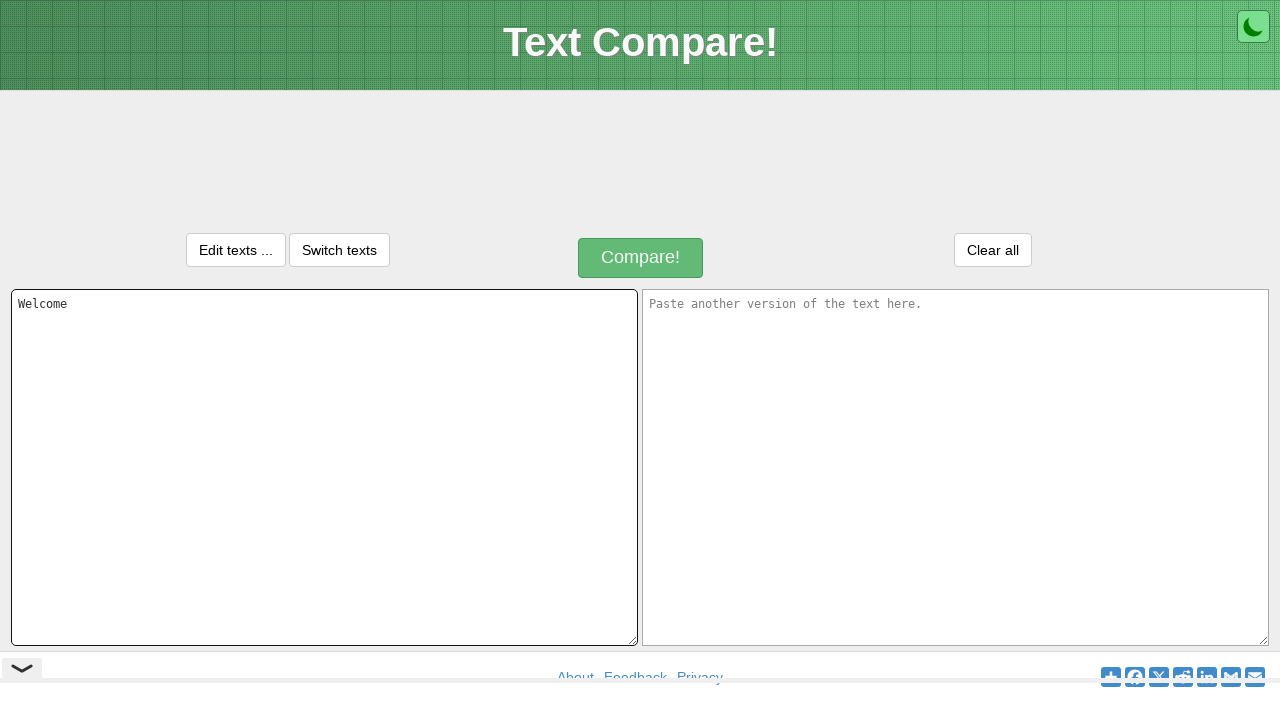

Selected all text in first textarea with Ctrl+A
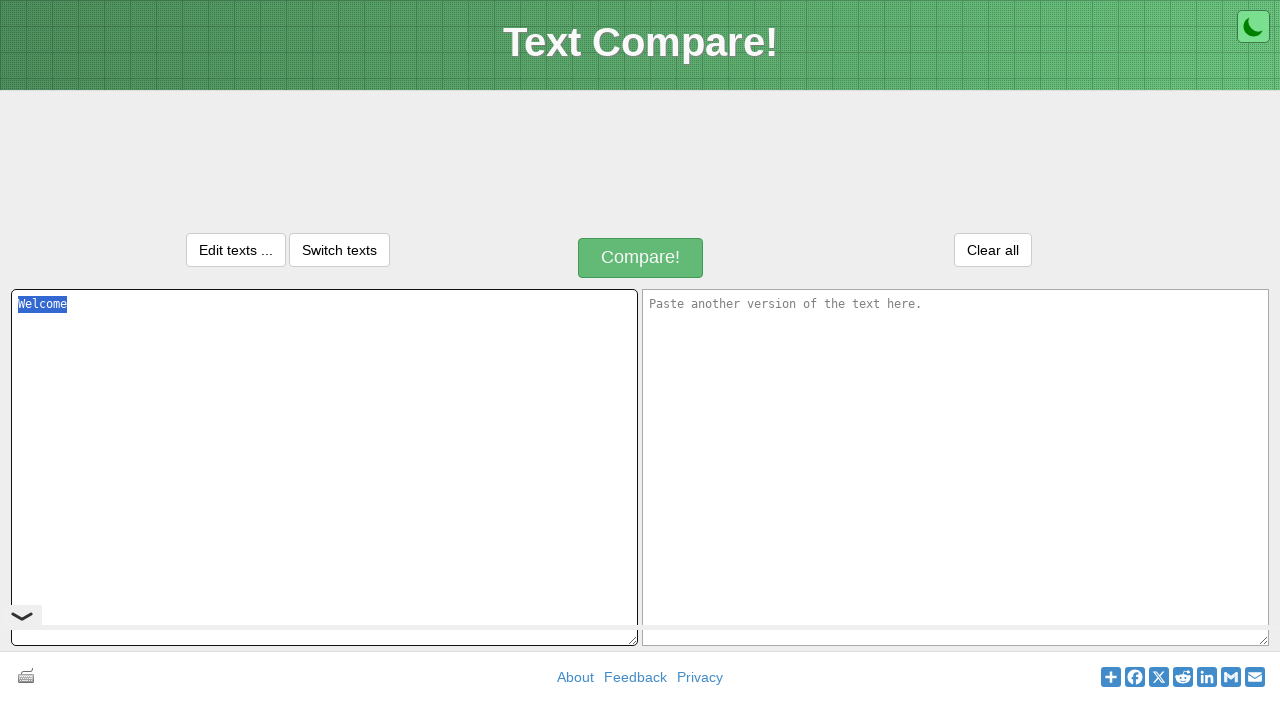

Copied selected text with Ctrl+C
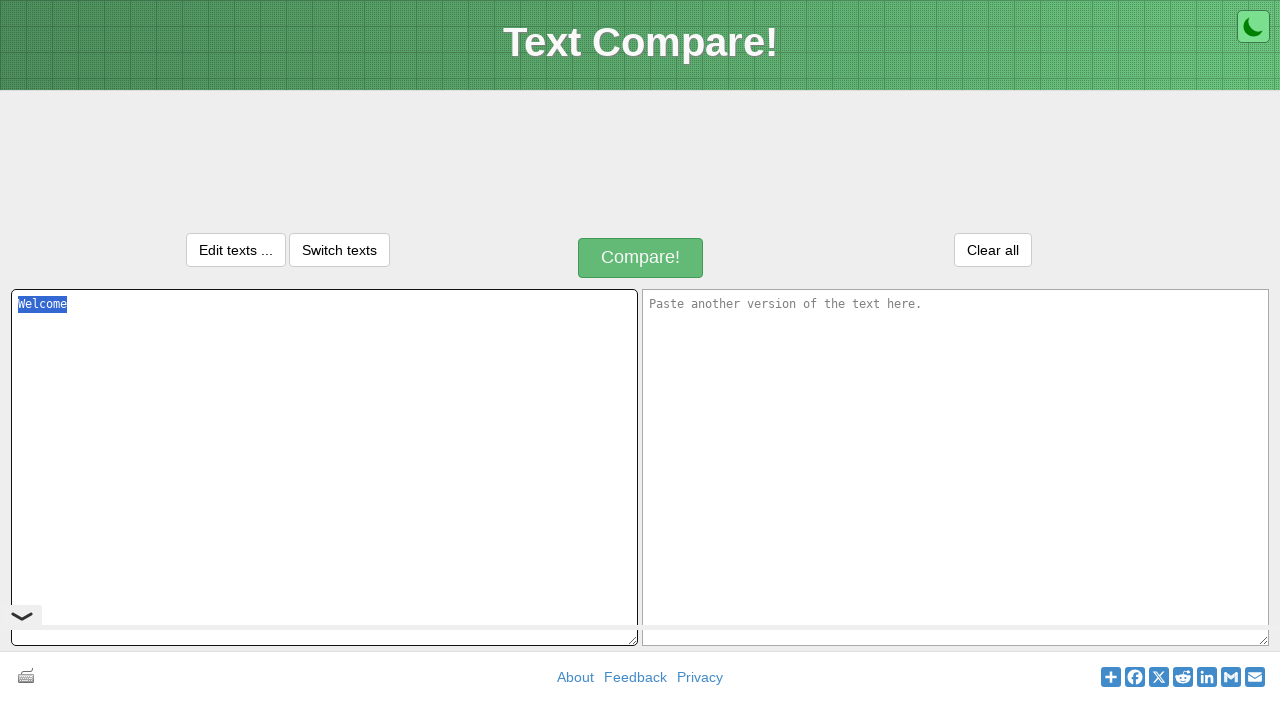

Pressed Tab to move to second textarea
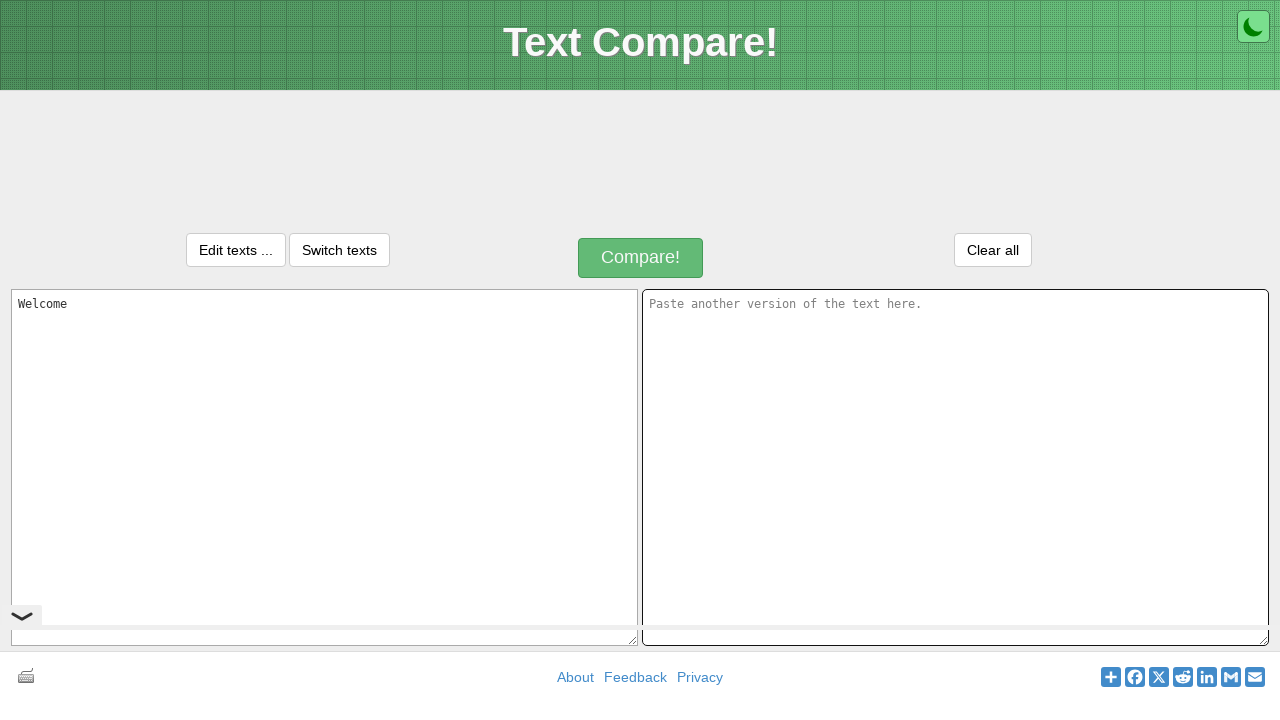

Pasted text into second textarea with Ctrl+V
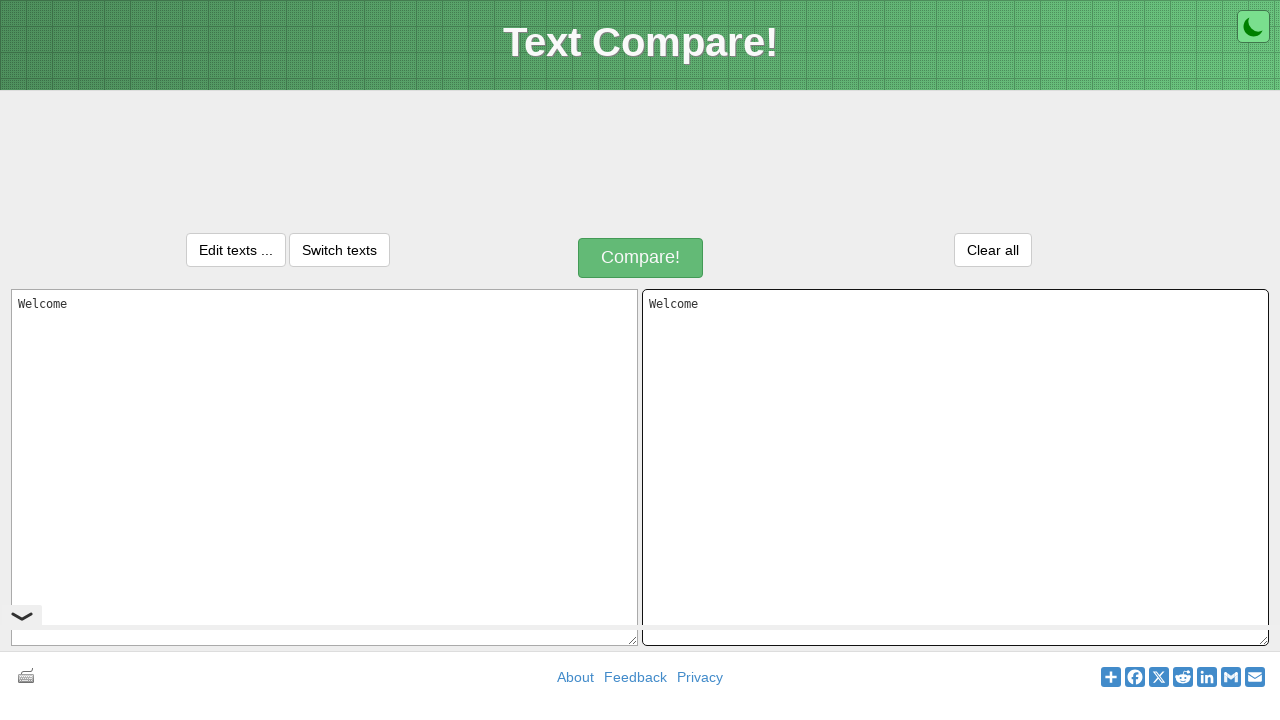

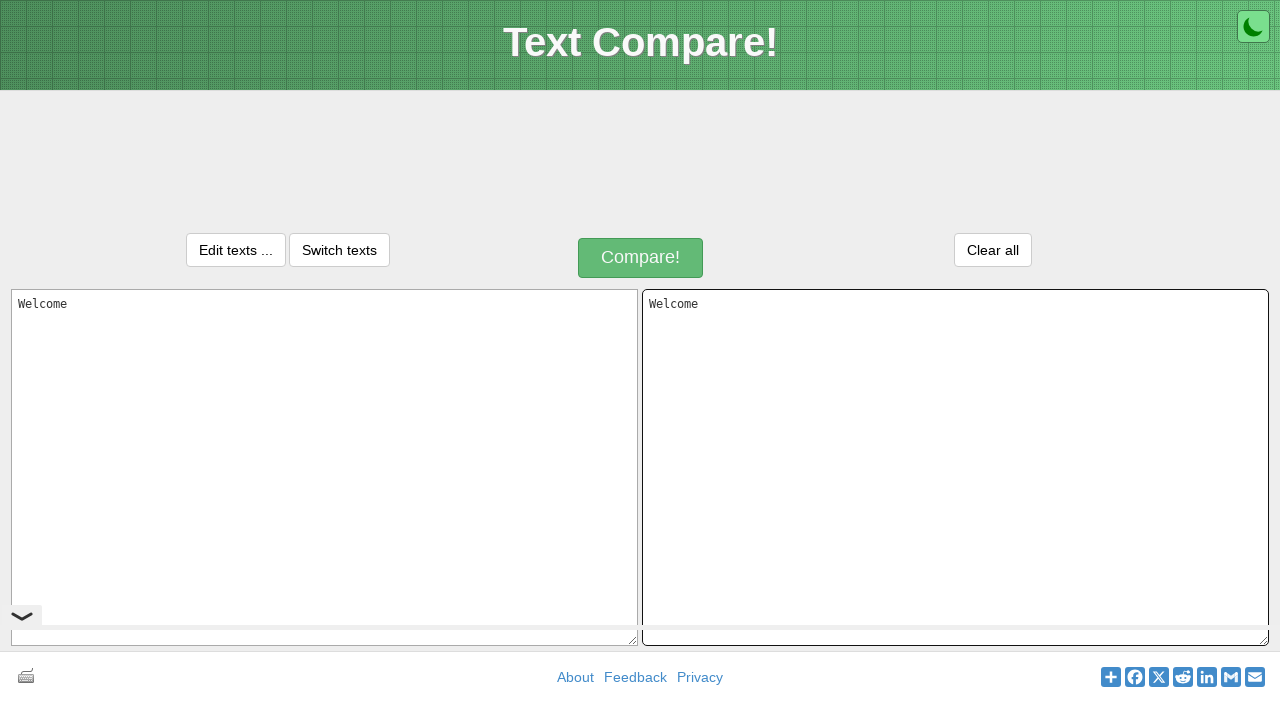